Tests that obstacles/barriers are generated after starting the game.

Starting URL: https://borbely-dominik-peter.github.io/WebProjekt3/

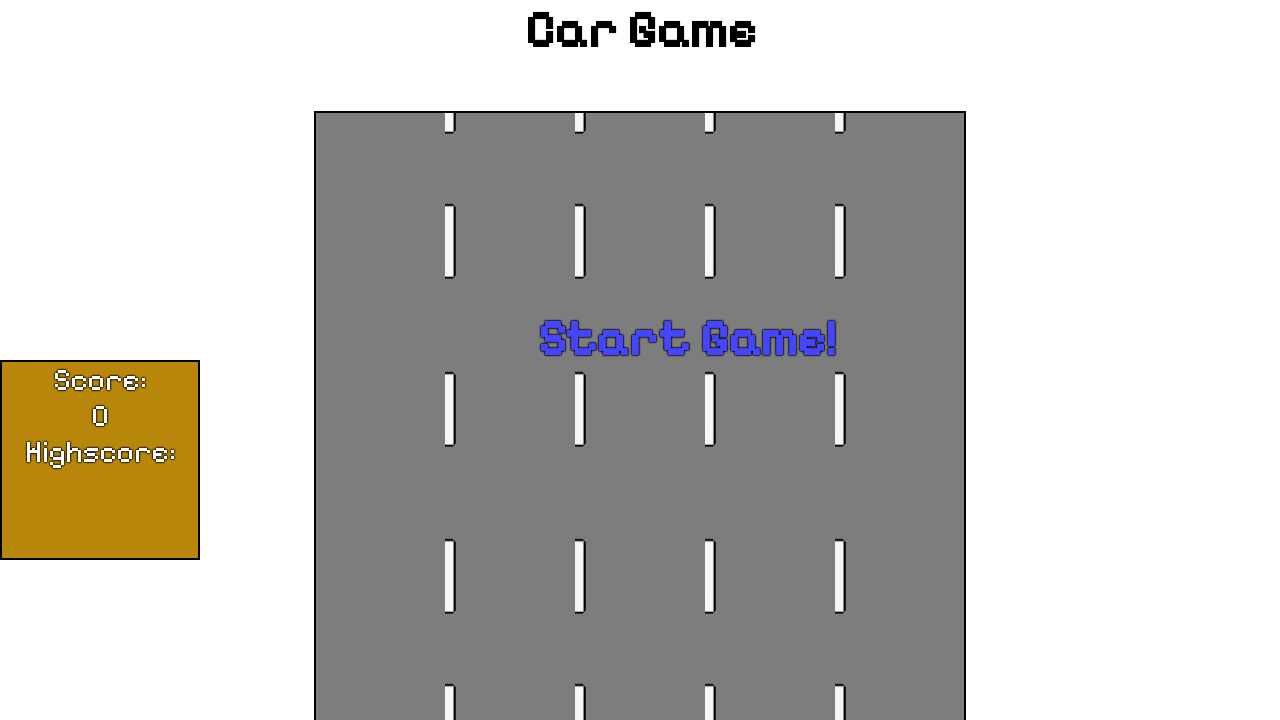

Set up dialog handler to auto-accept dialogs
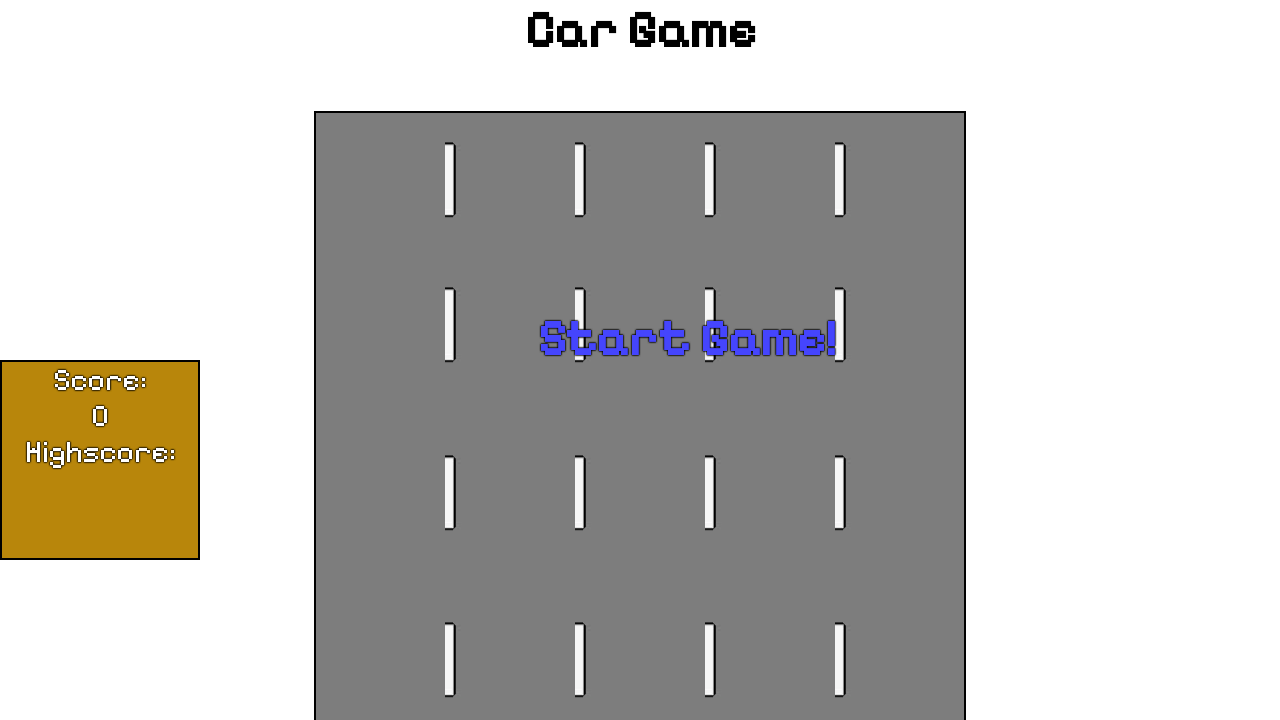

Clicked start game button at (687, 338) on #startText
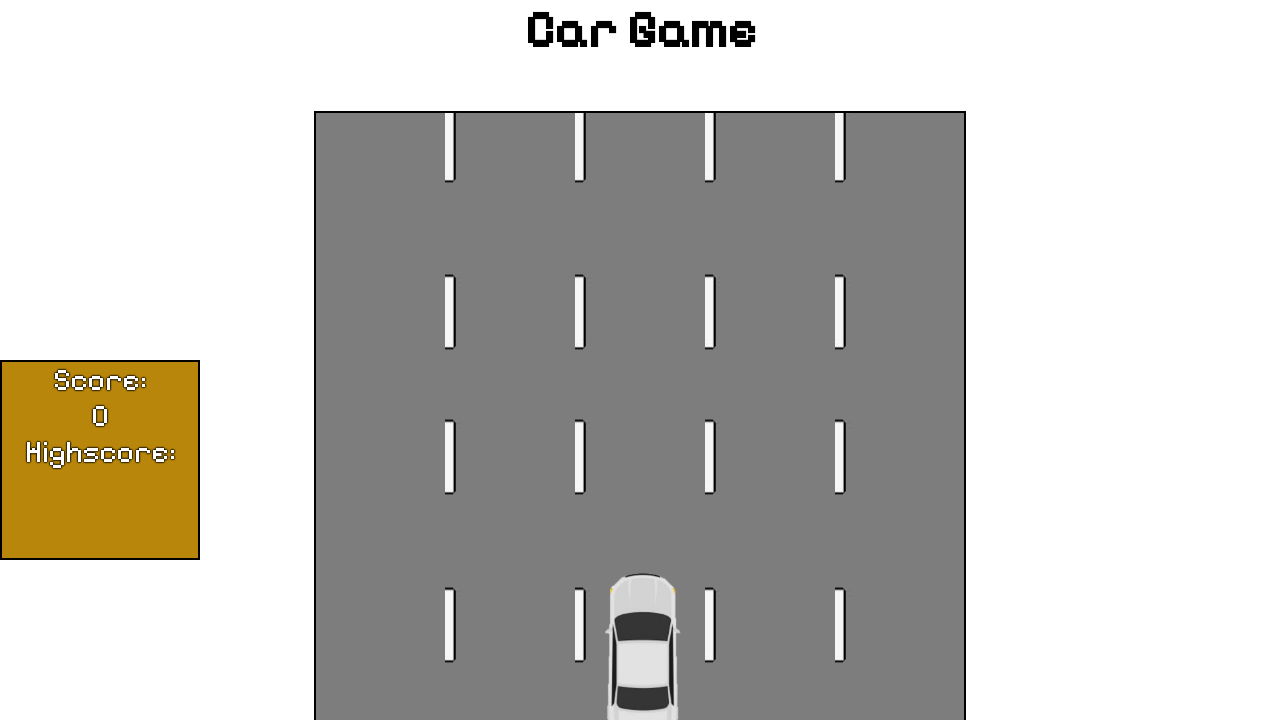

Obstacles/barriers have been generated and are now visible
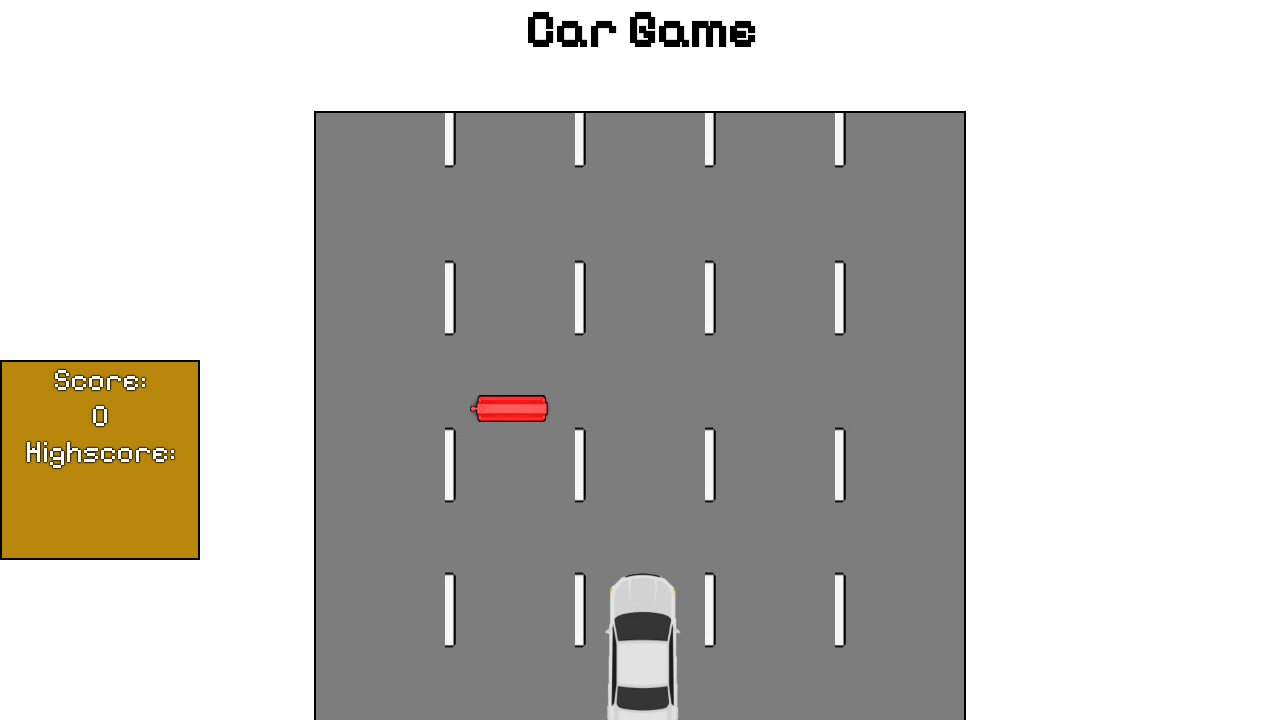

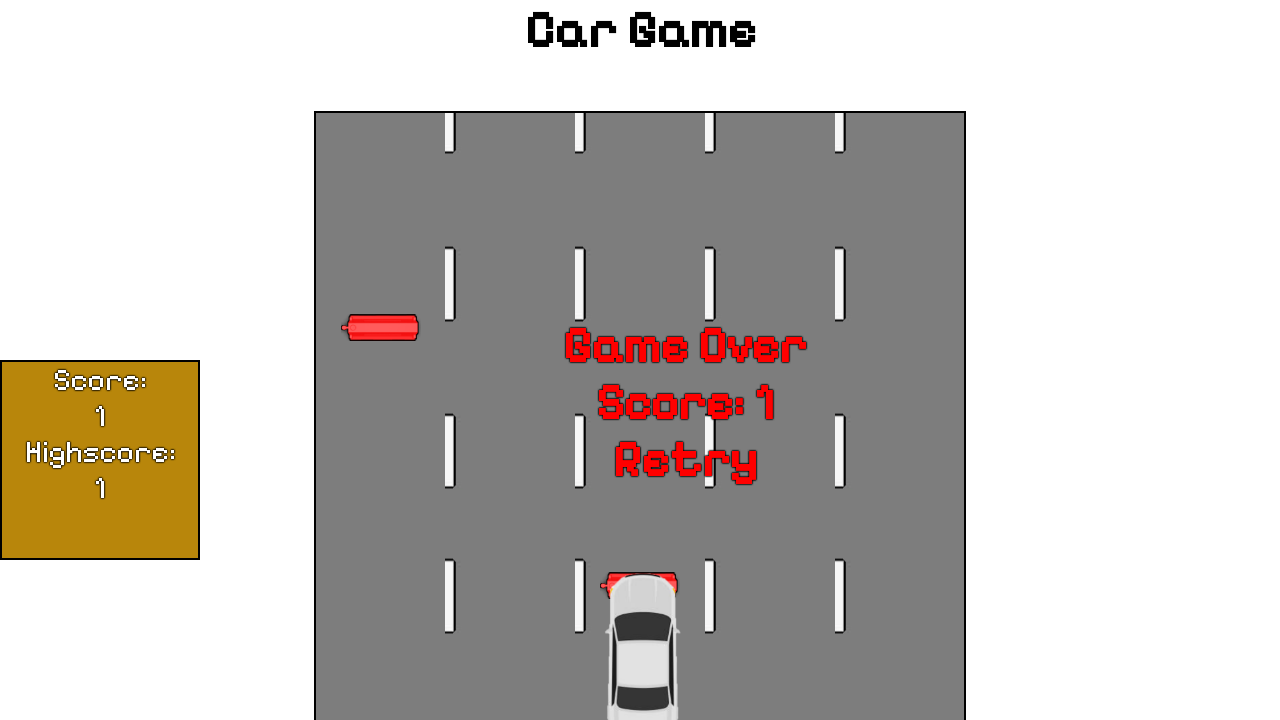